Tests autosuggestive dropdown functionality by typing a partial country name and selecting "India" from the suggestions that appear

Starting URL: https://rahulshettyacademy.com/dropdownsPractise/

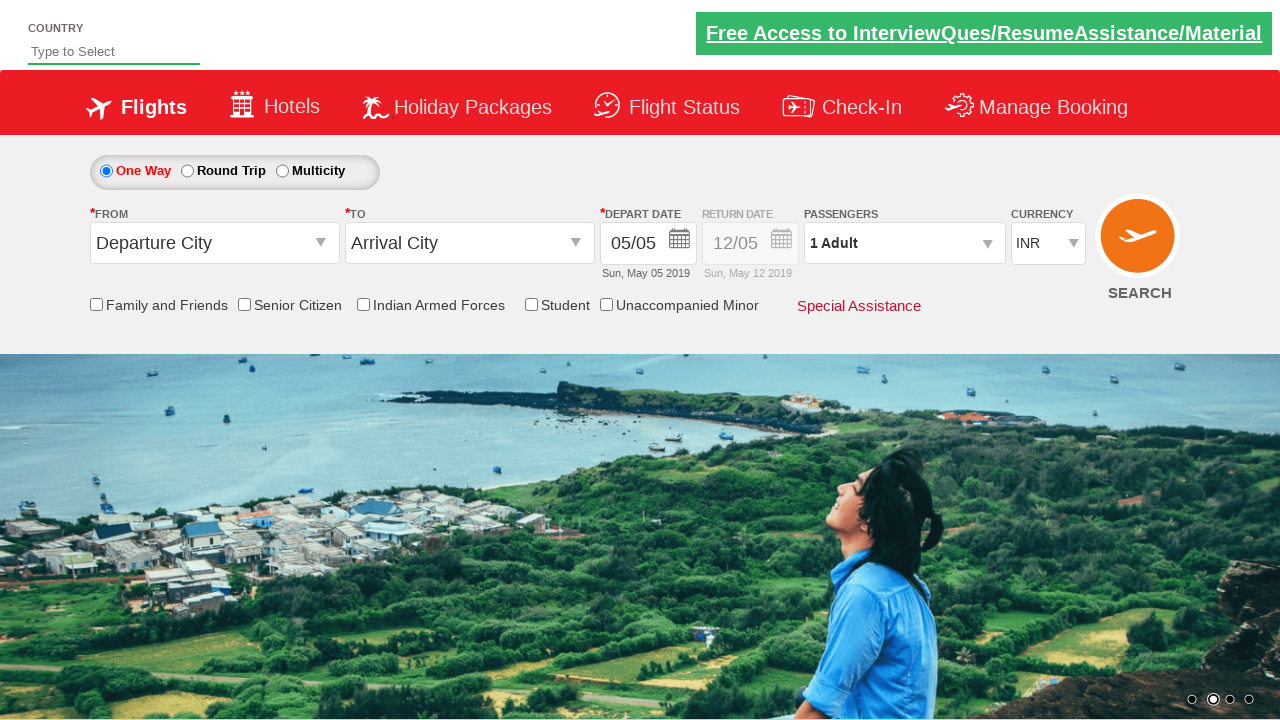

Typed 'Ind' in autosuggest input field to trigger dropdown on #autosuggest
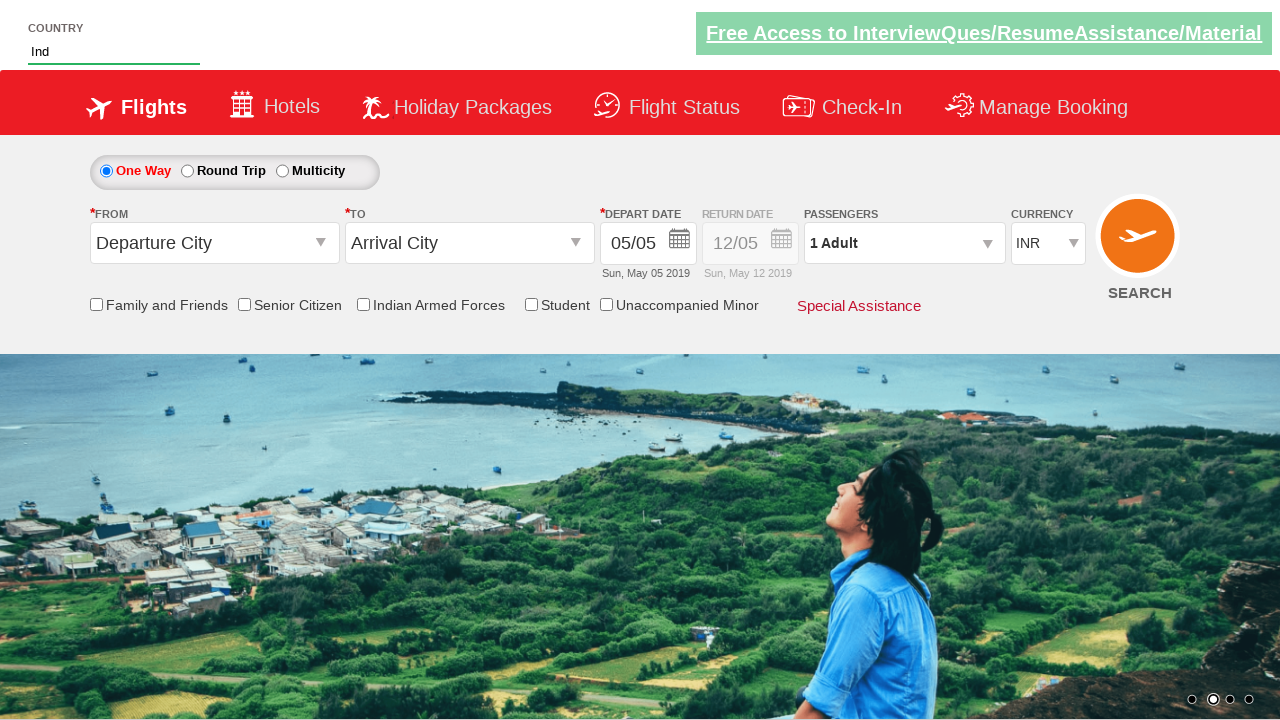

Waited for dropdown suggestions to appear
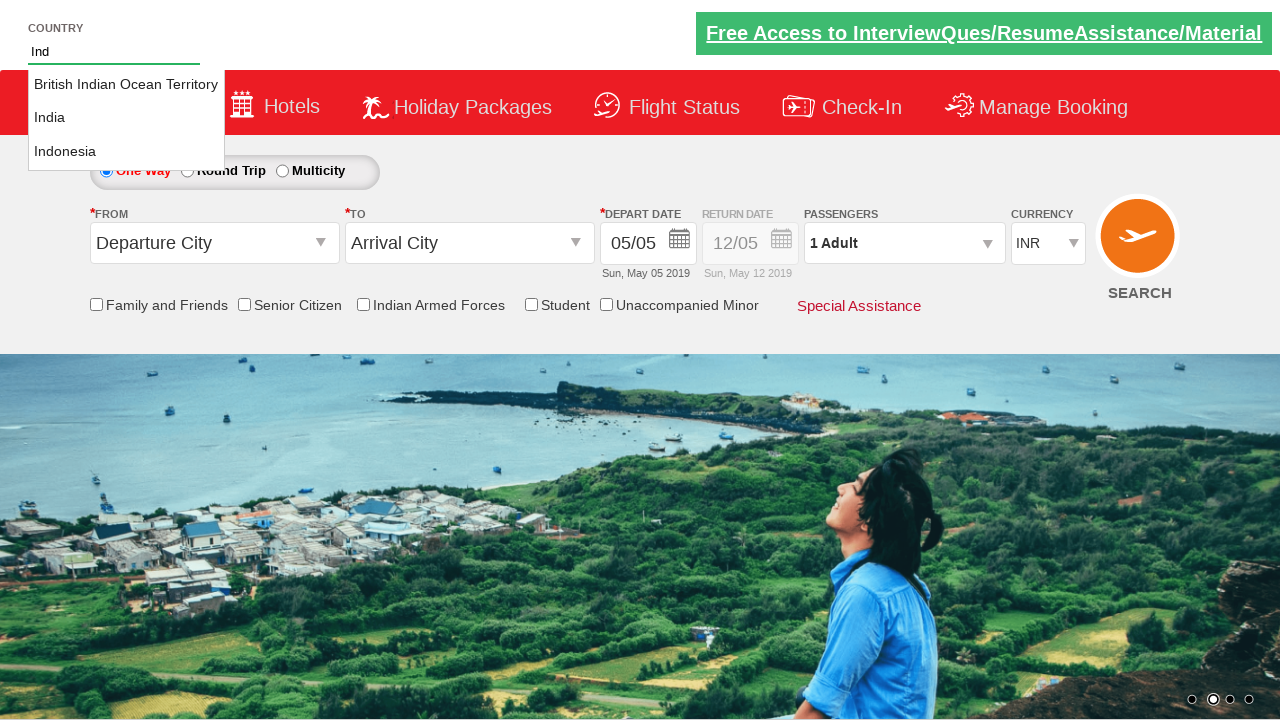

Retrieved all suggestion options from dropdown
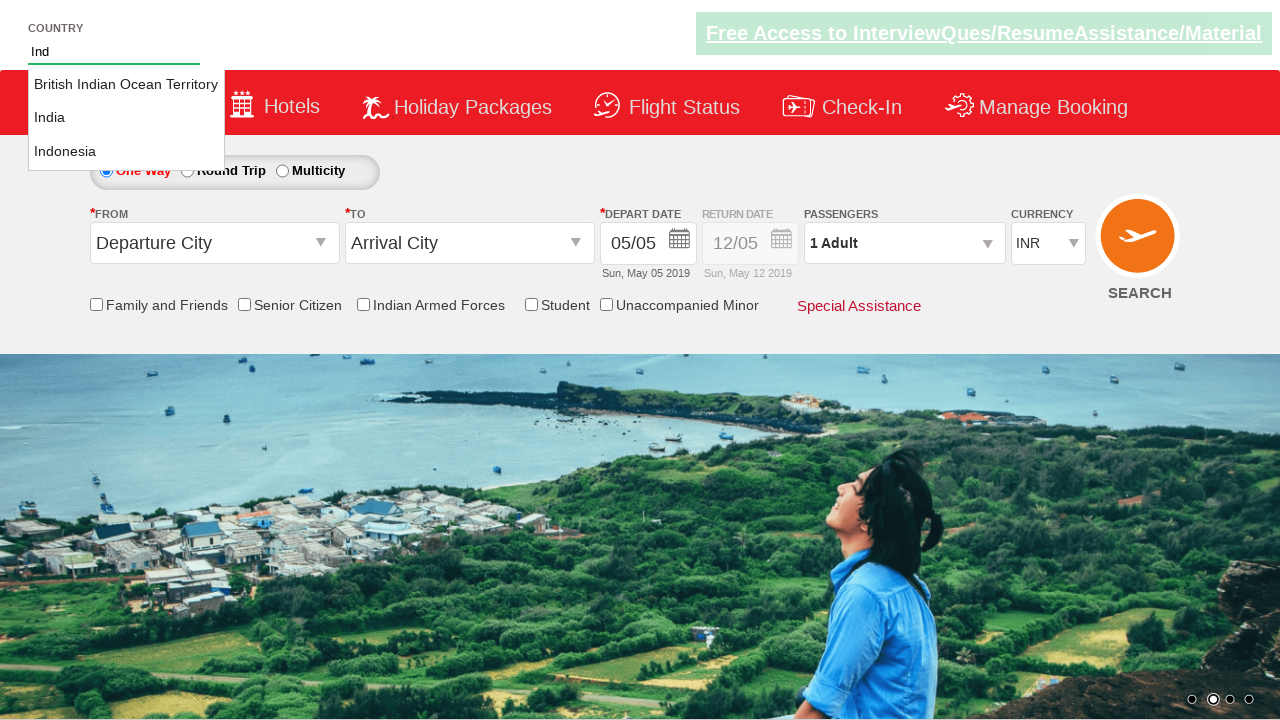

Selected 'India' from dropdown suggestions at (126, 118) on li.ui-menu-item a >> nth=1
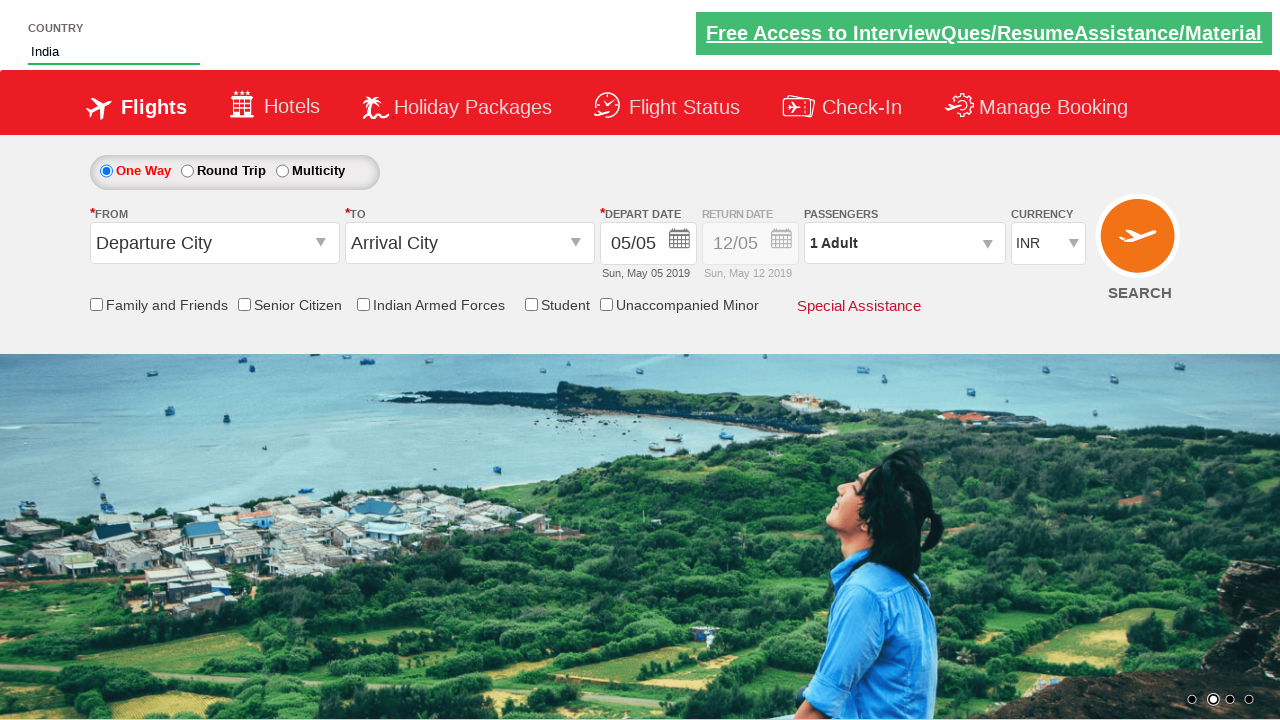

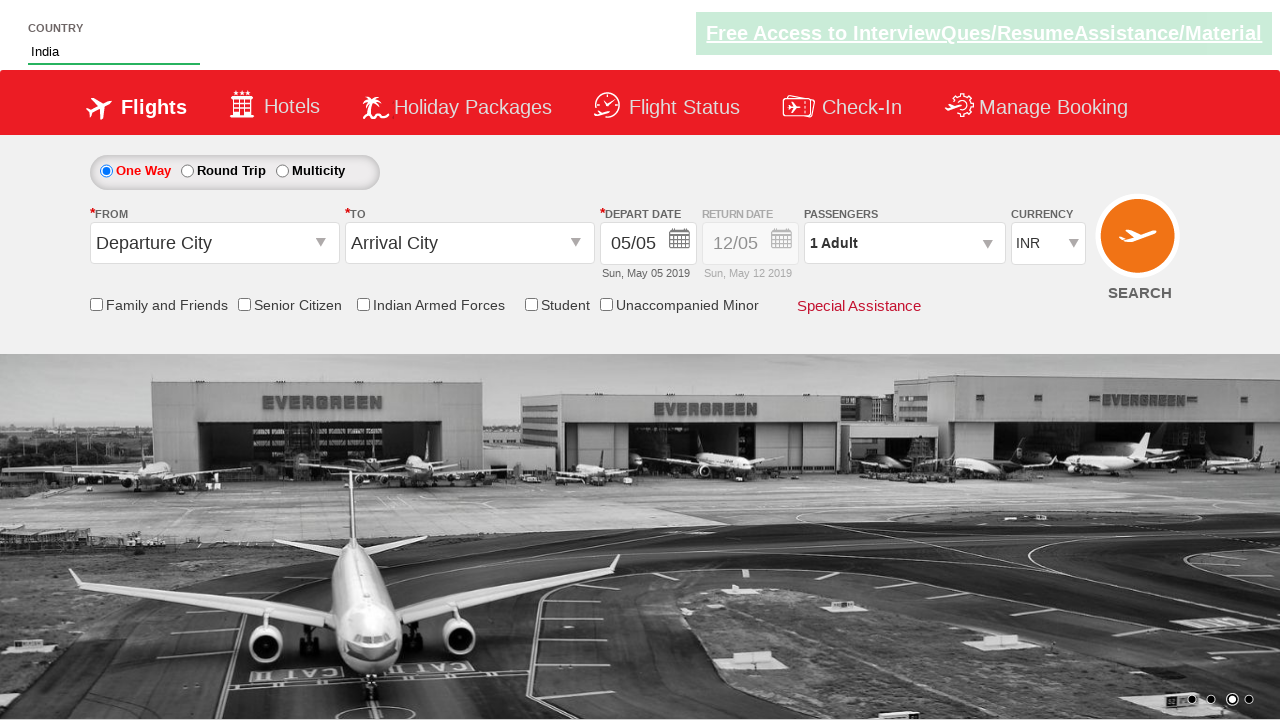